Tests multi-select dropdown functionality by selecting multiple options by index and verifying the selections

Starting URL: https://omayo.blogspot.com/

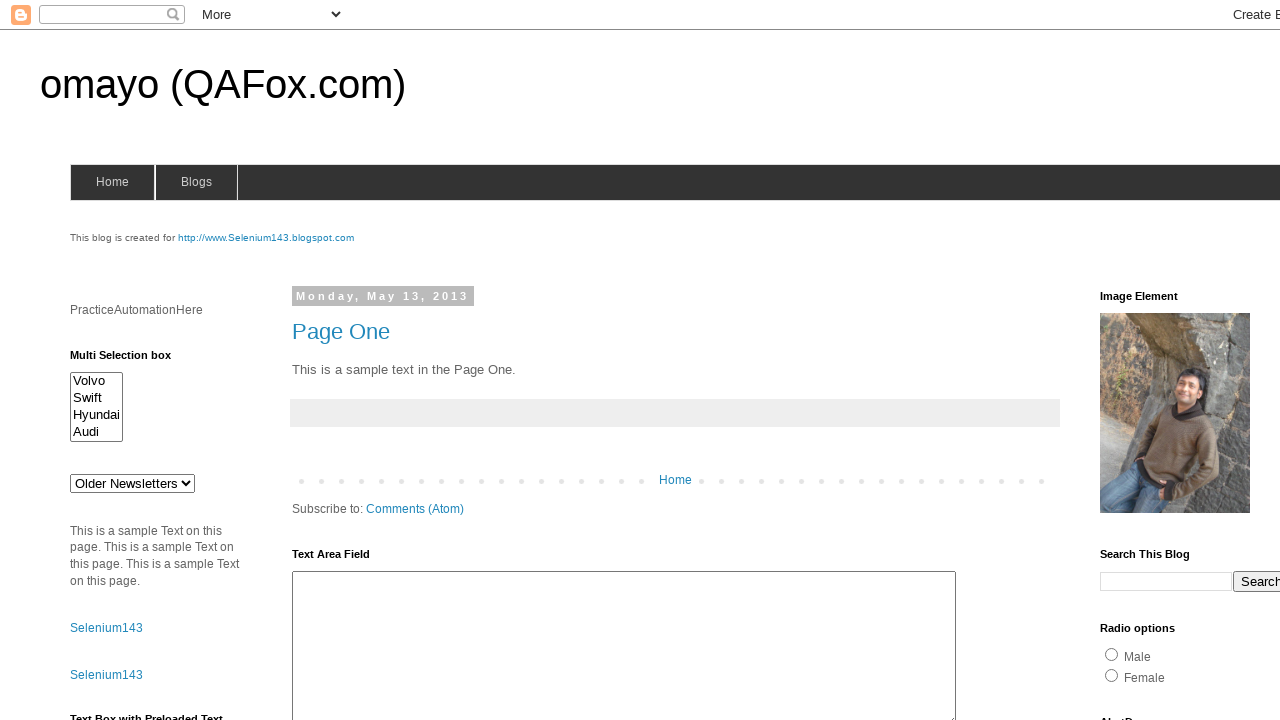

Located the multi-select dropdown element
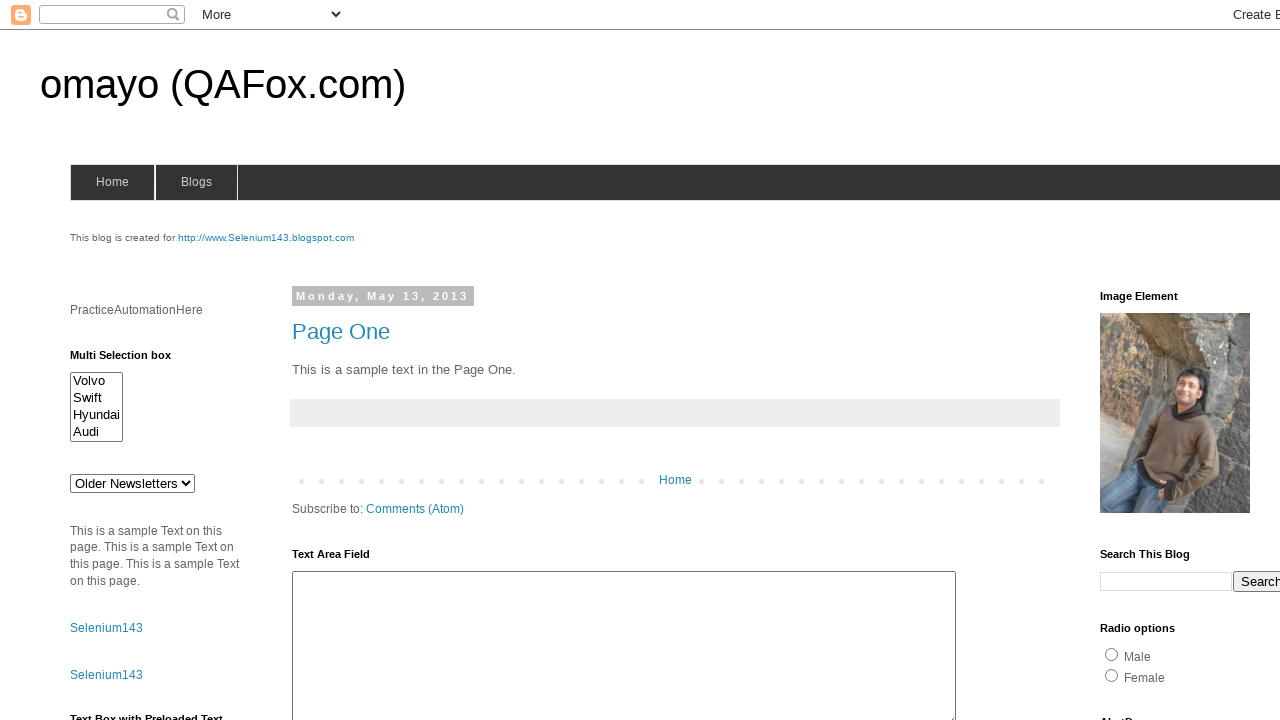

Retrieved all option elements from the dropdown
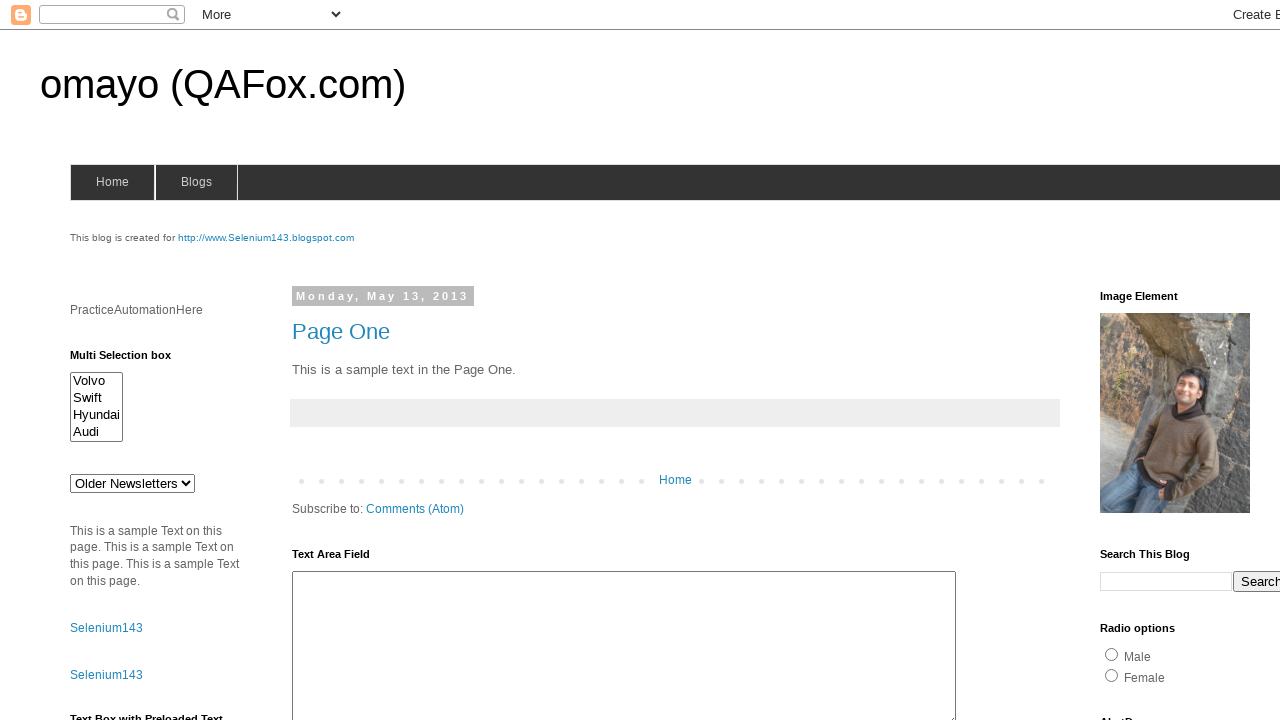

Retrieved value attribute from option at index 1
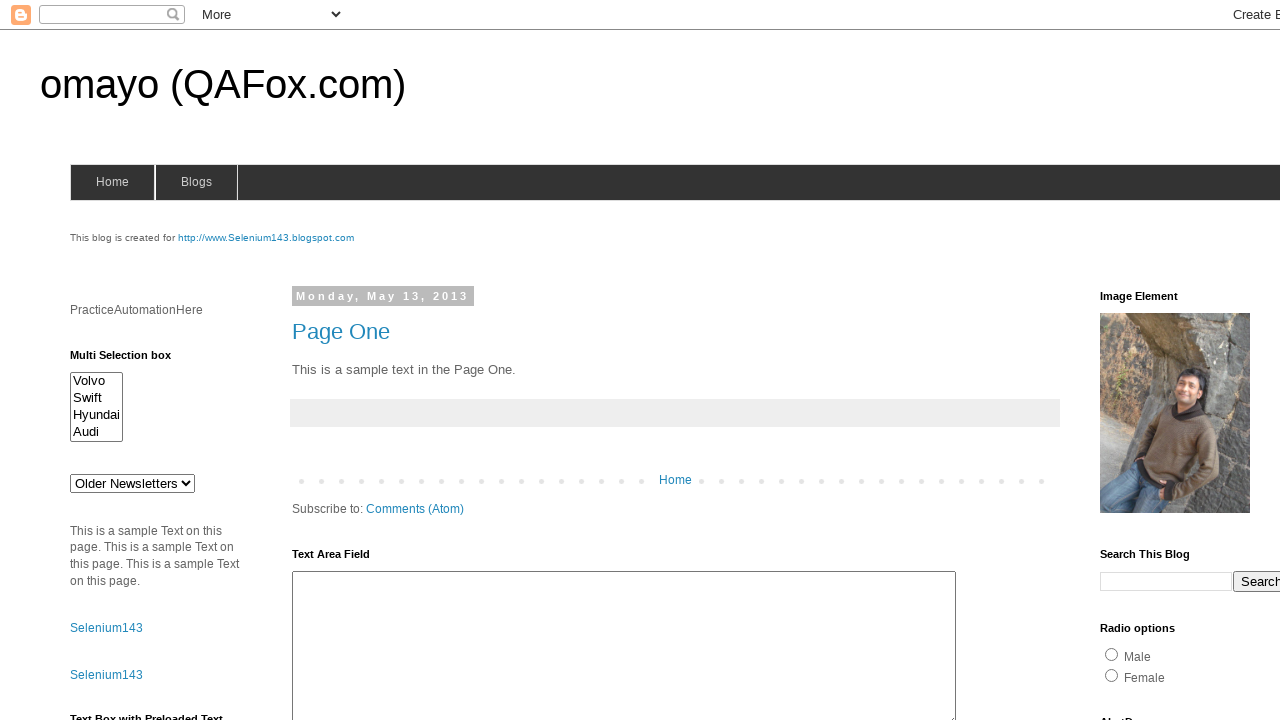

Selected option at index 1 with value 'swiftx' on #multiselect1
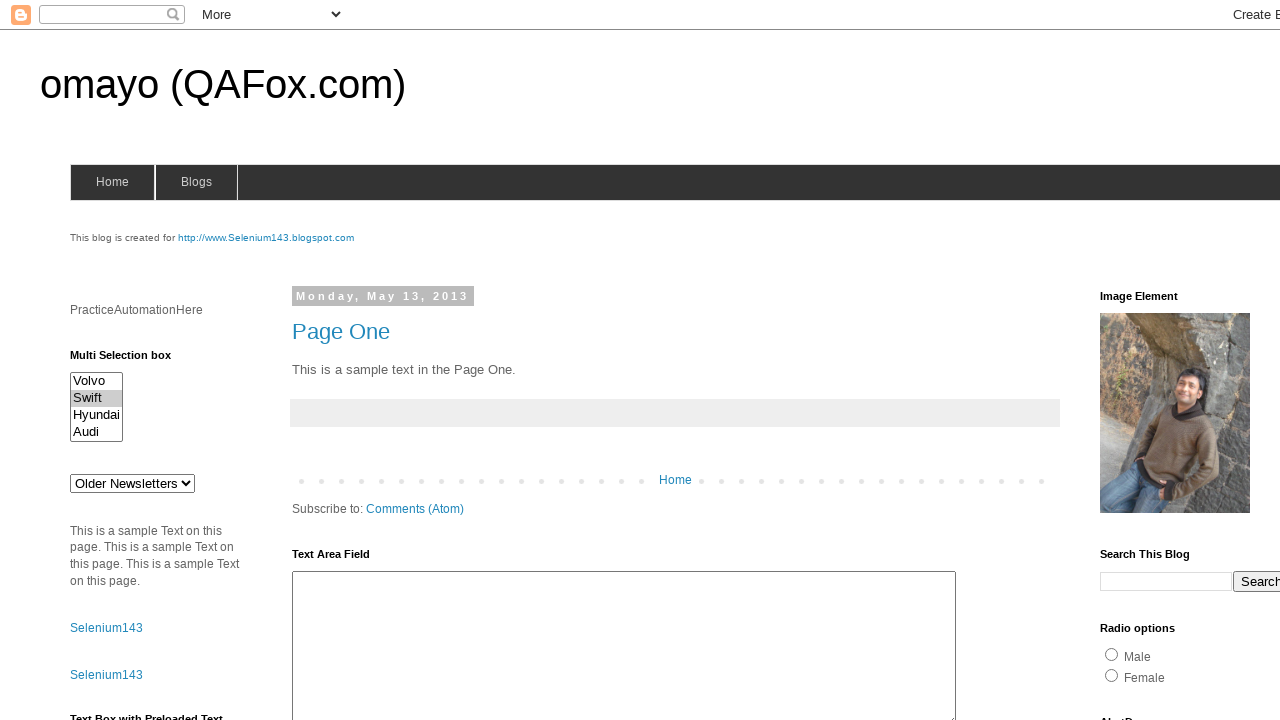

Retrieved value attribute from option at index 2
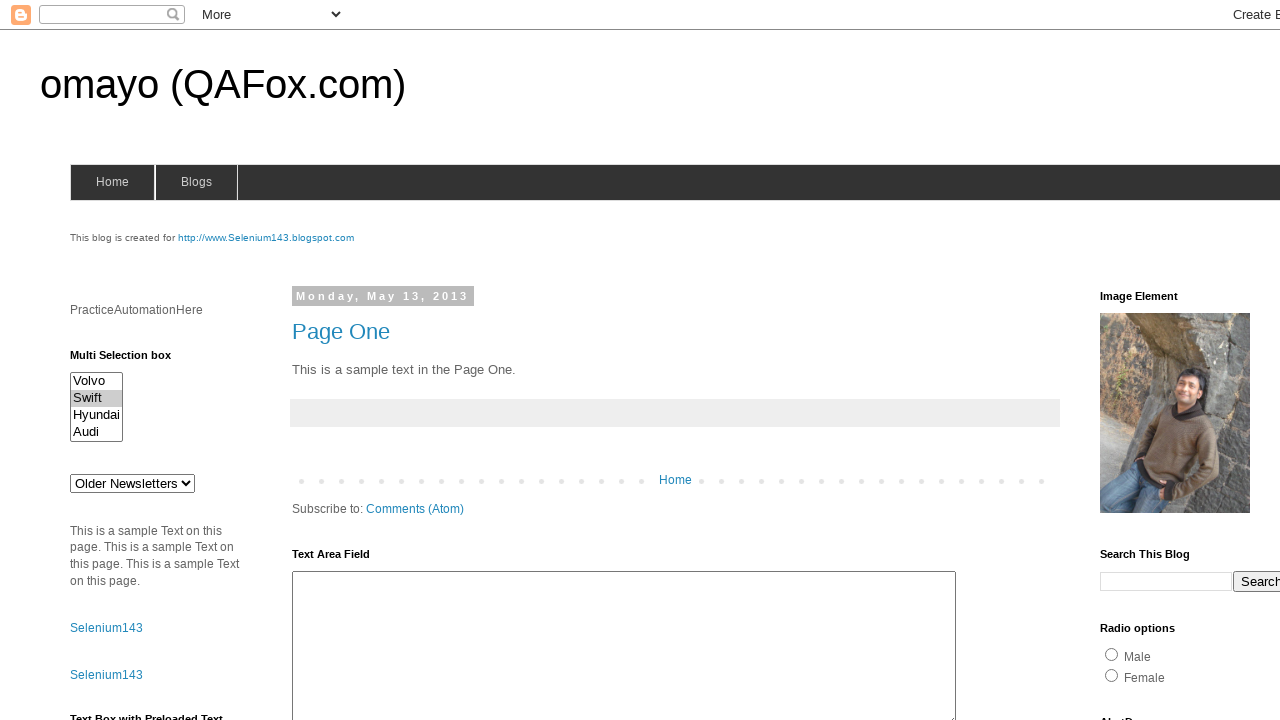

Selected option at index 2 with value 'Hyundaix' on #multiselect1
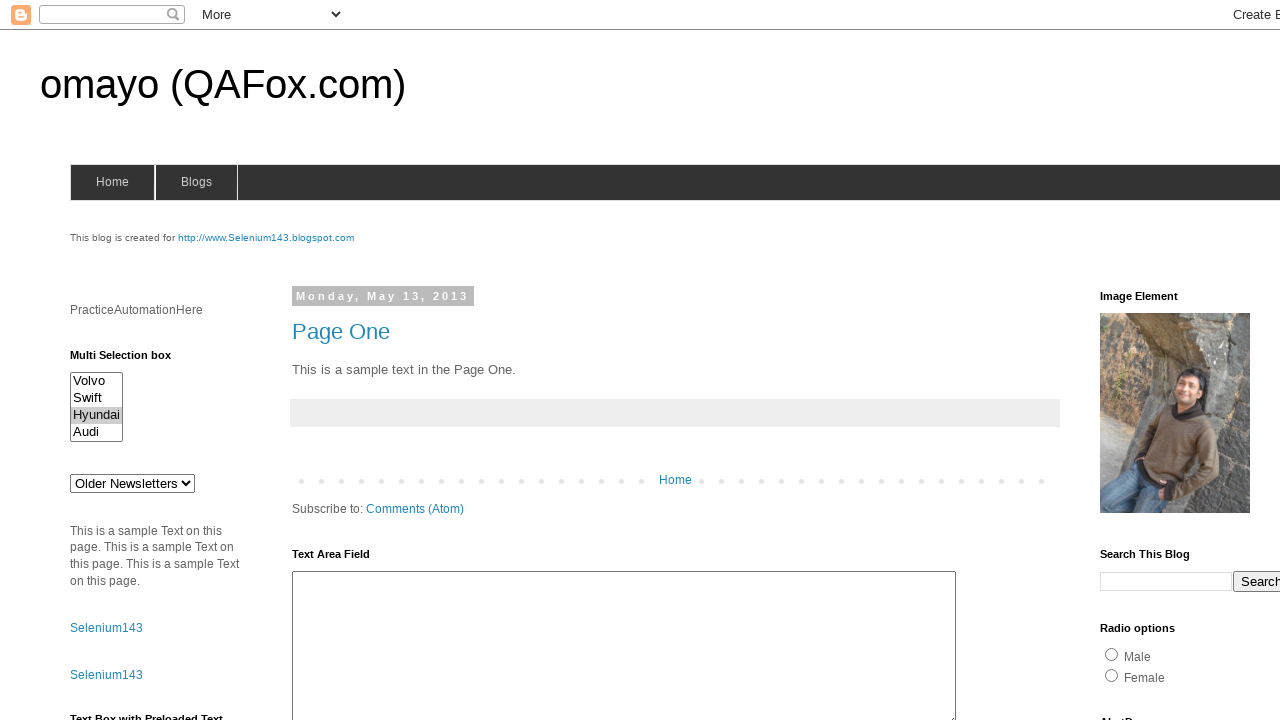

Retrieved value attribute from option at index 3
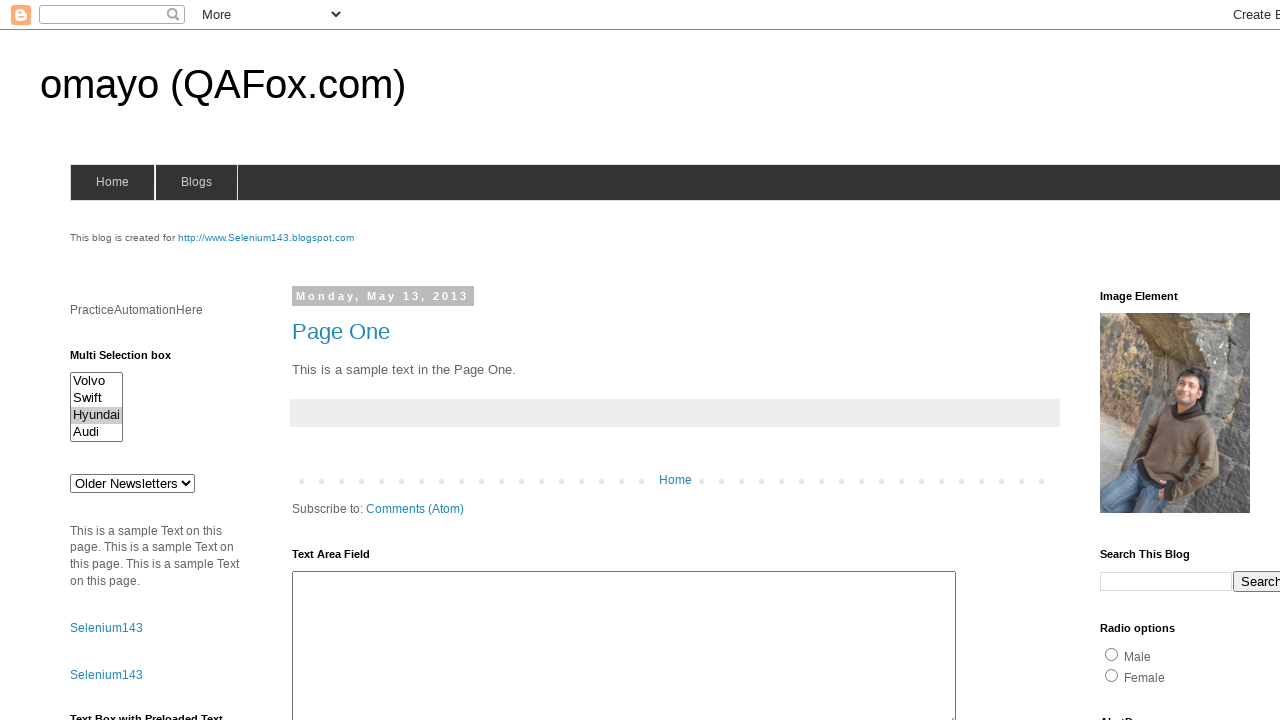

Selected option at index 3 with value 'audix' on #multiselect1
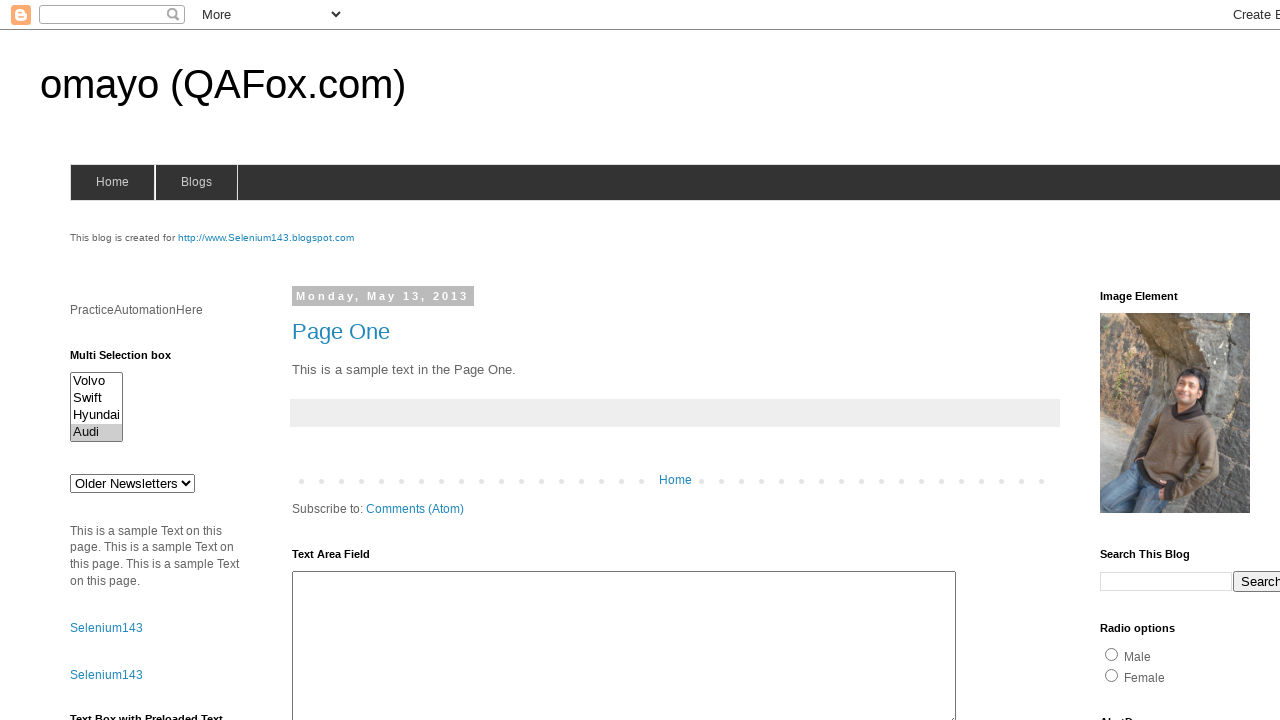

Waited 500ms for dropdown selections to be applied
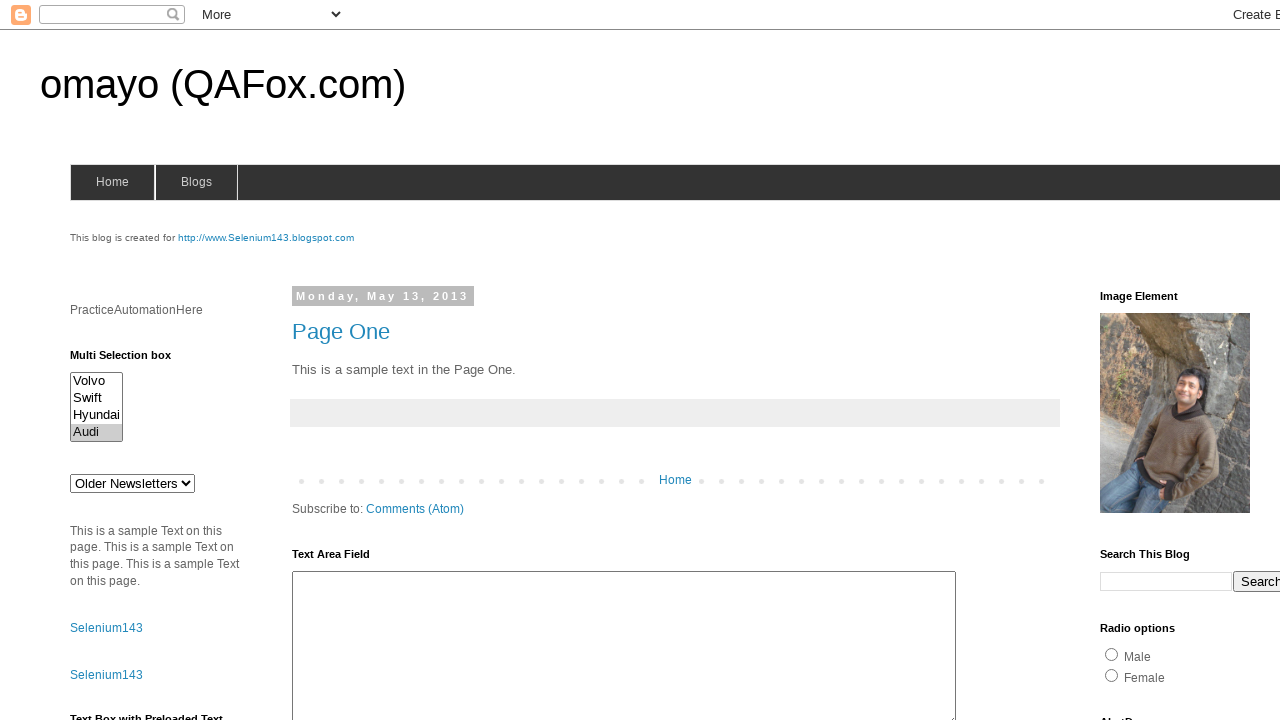

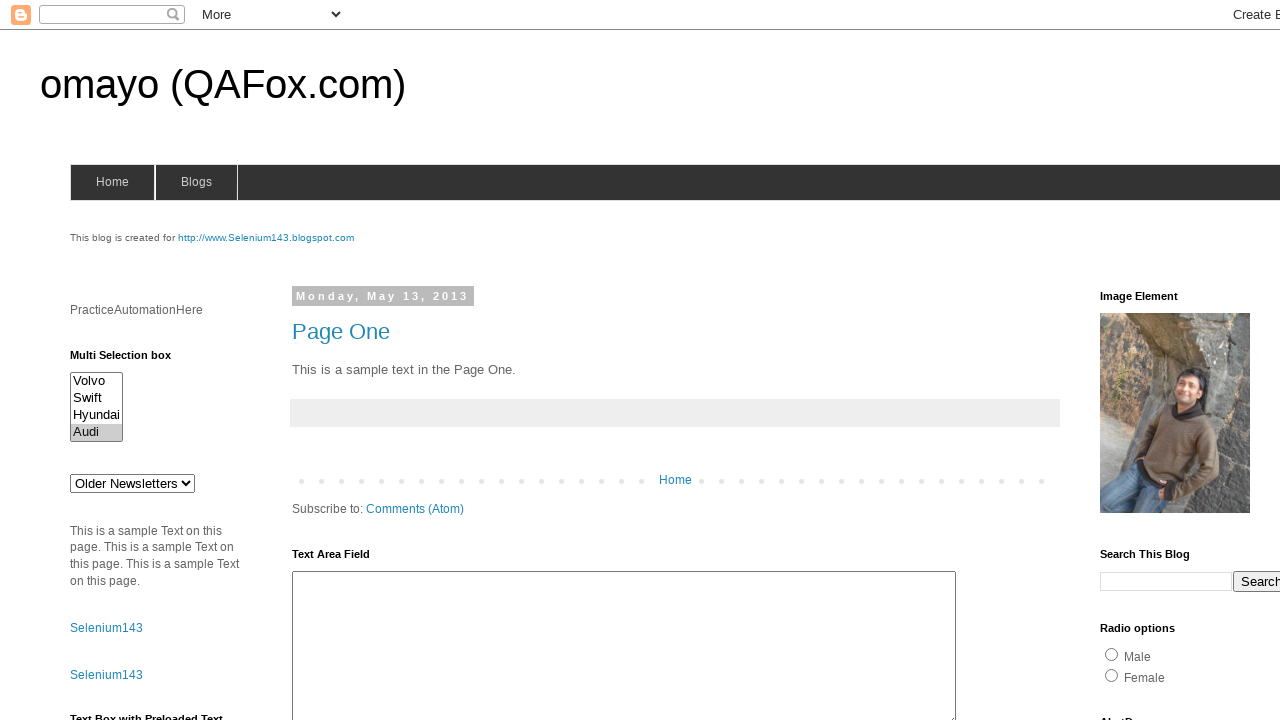